Tests dynamic loading by clicking a start button and verifying that "Hello World!" text appears after loading completes

Starting URL: https://automationfc.github.io/dynamic-loading/

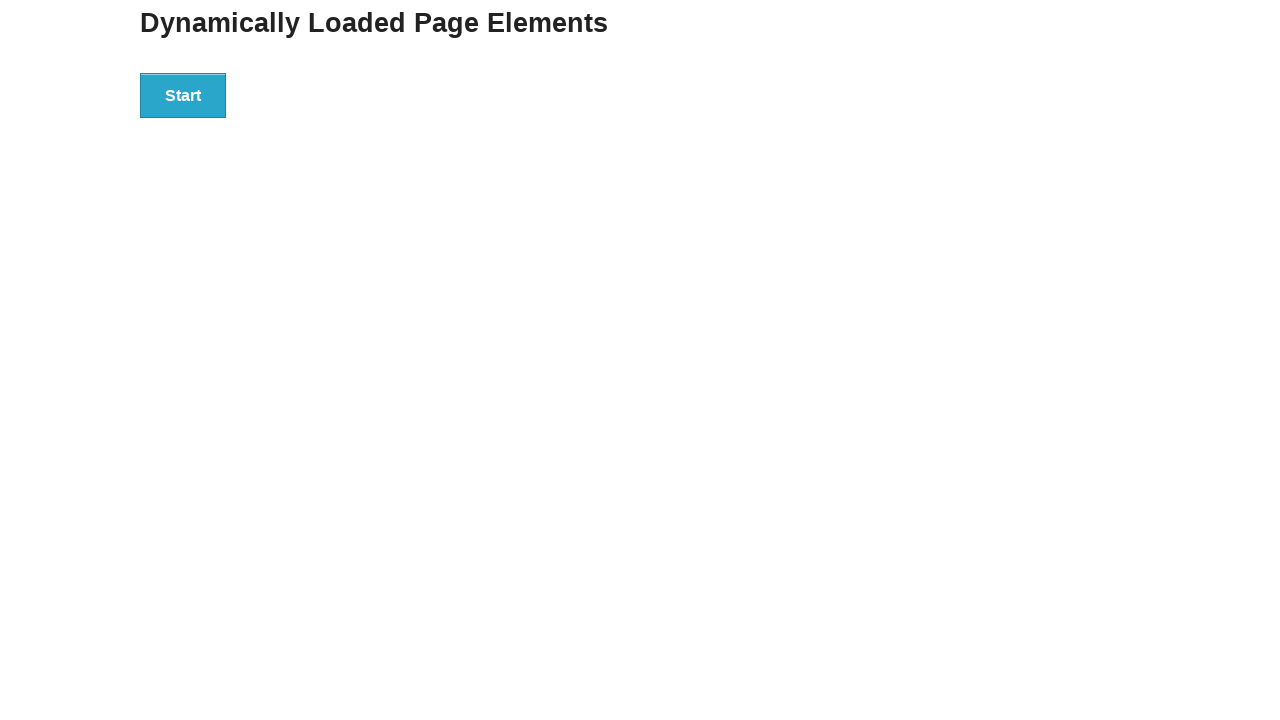

Clicked start button to trigger dynamic loading at (183, 95) on div#start>button
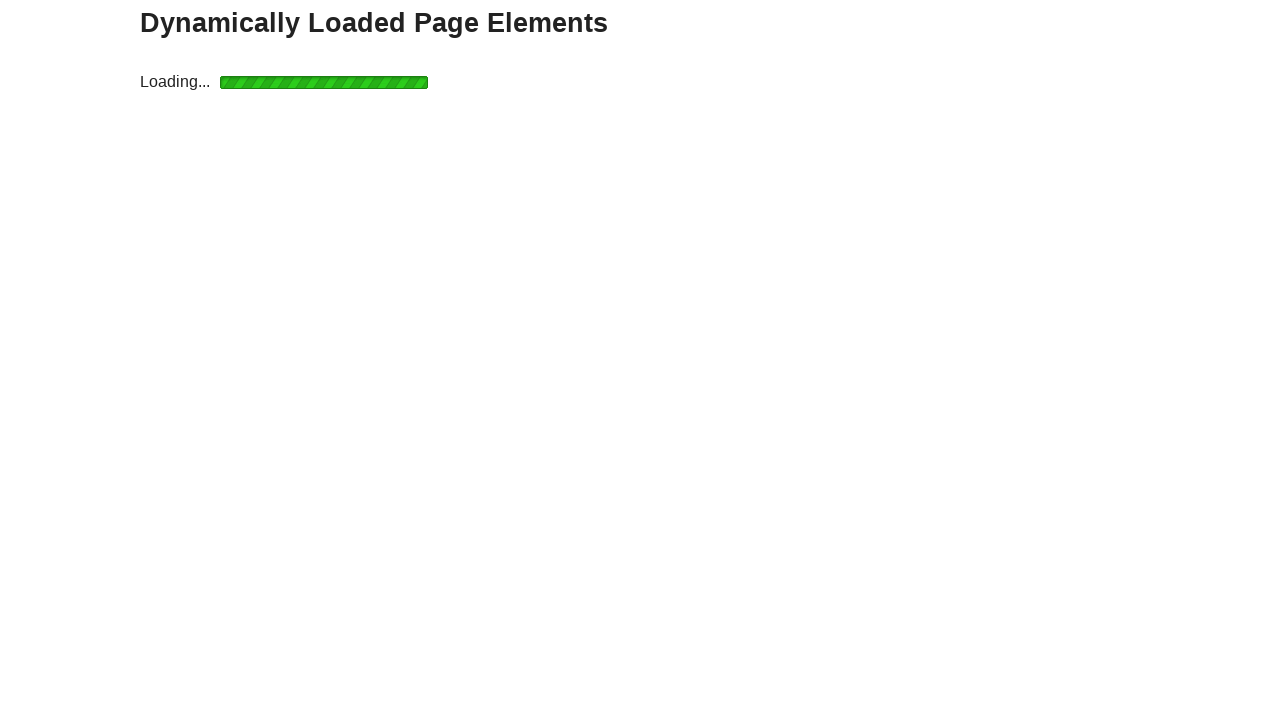

Verified 'Hello World!' text appears after loading completes
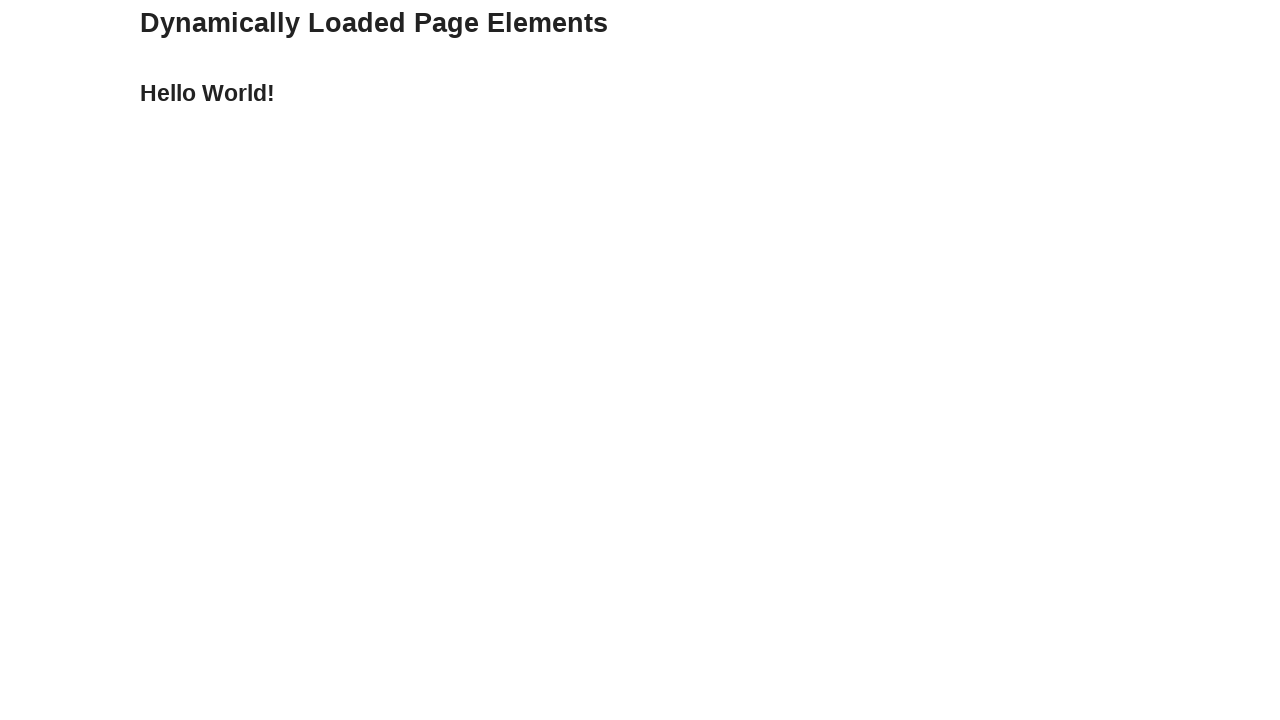

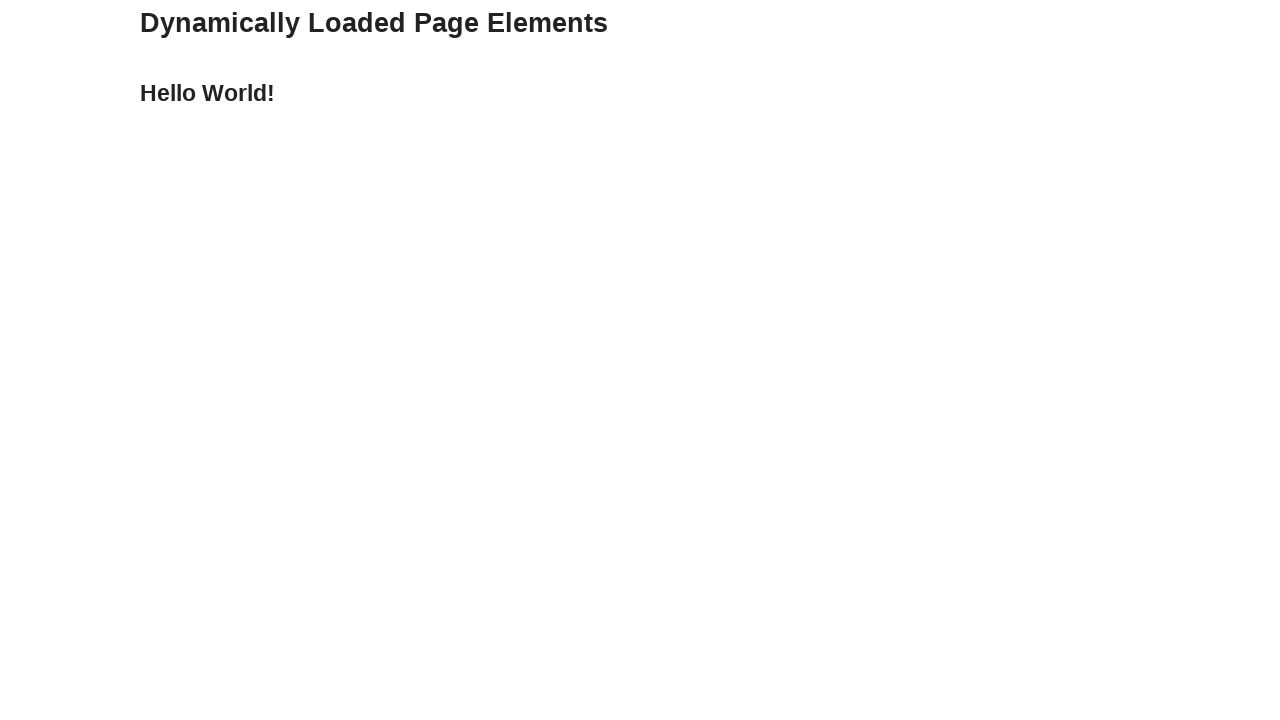